Tests dynamic properties page by waiting for an element that appears after a delay and verifying its text

Starting URL: https://demoqa.com/dynamic-properties

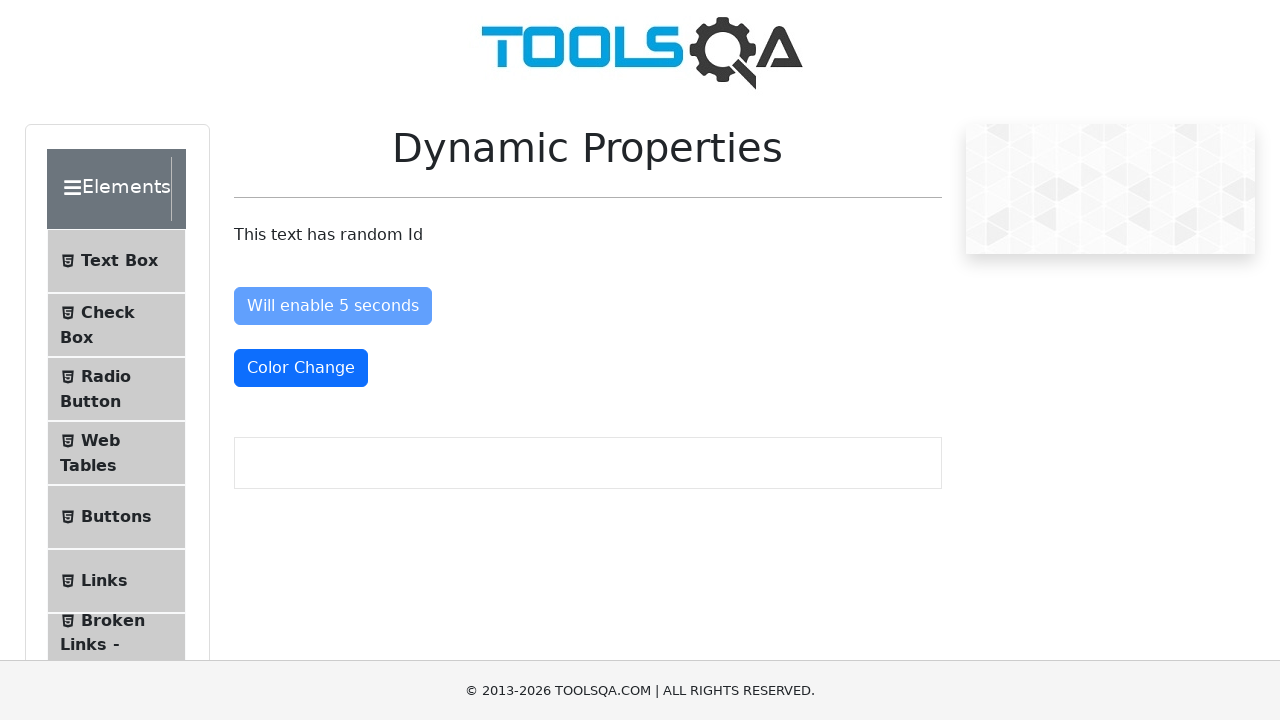

Waited for element with ID 'visibleAfter' to appear (timeout: 10000ms)
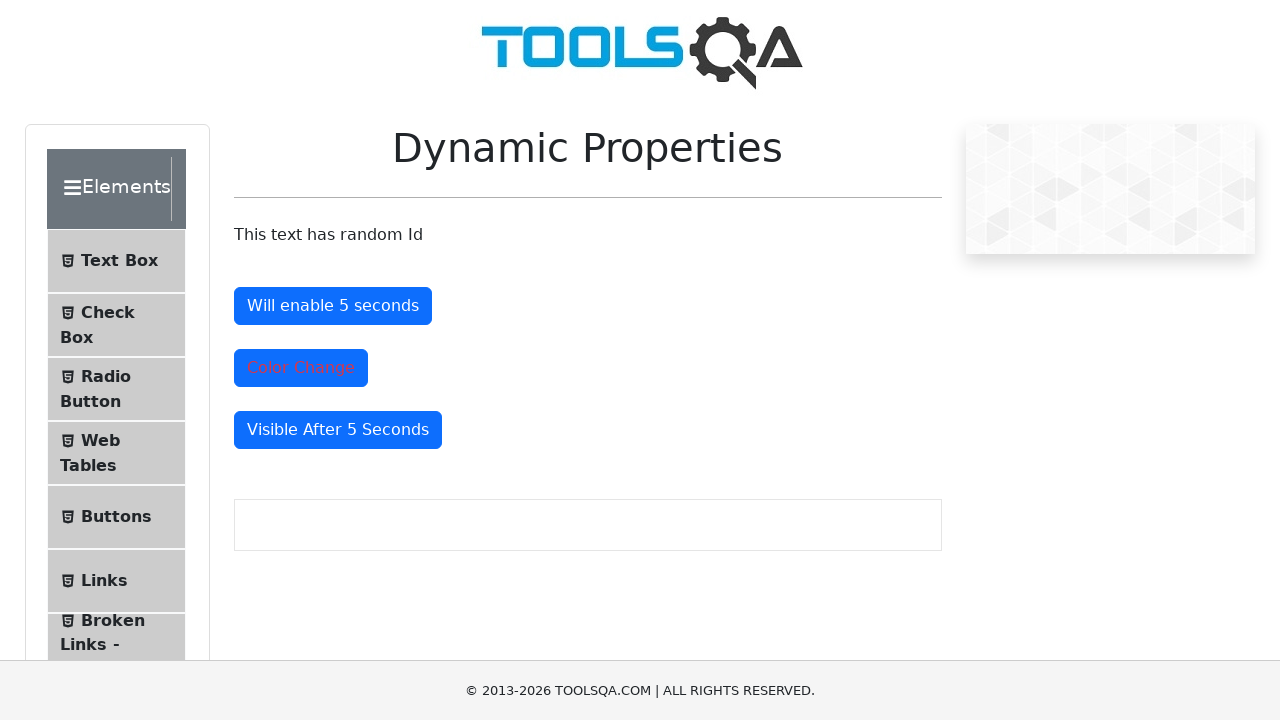

Retrieved text content from dynamically appearing element
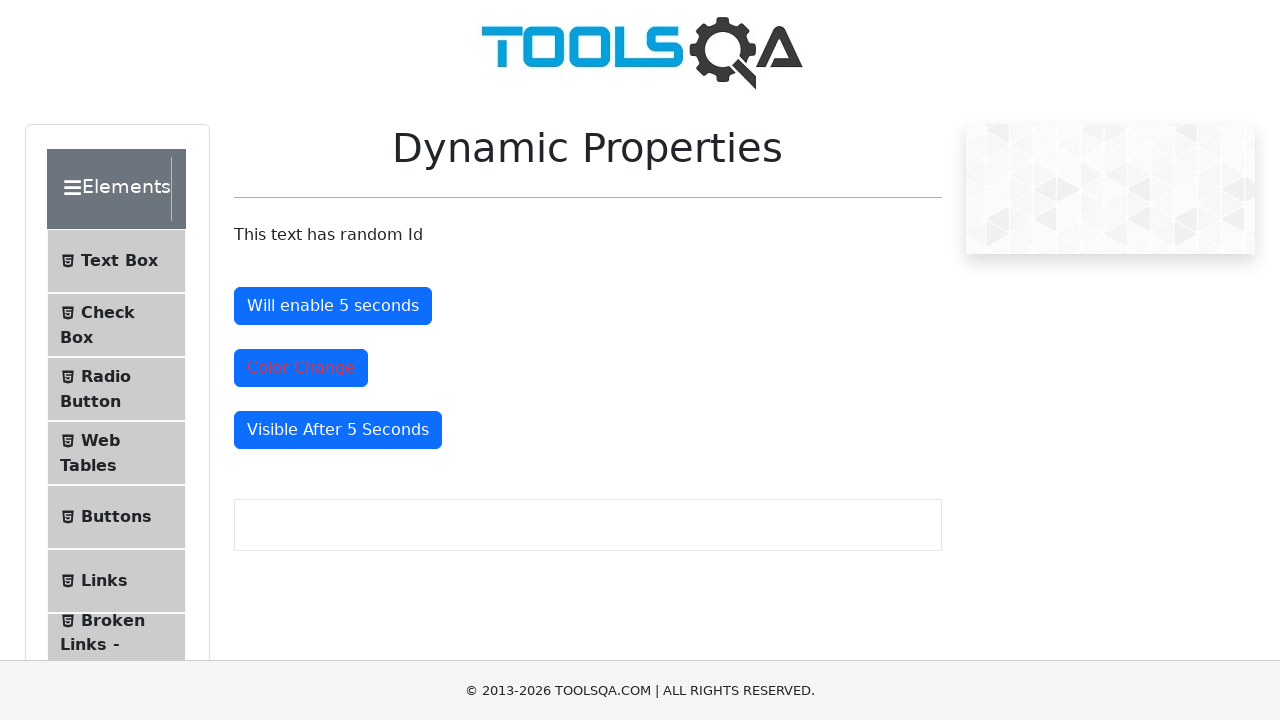

Printed element text: Visible After 5 Seconds
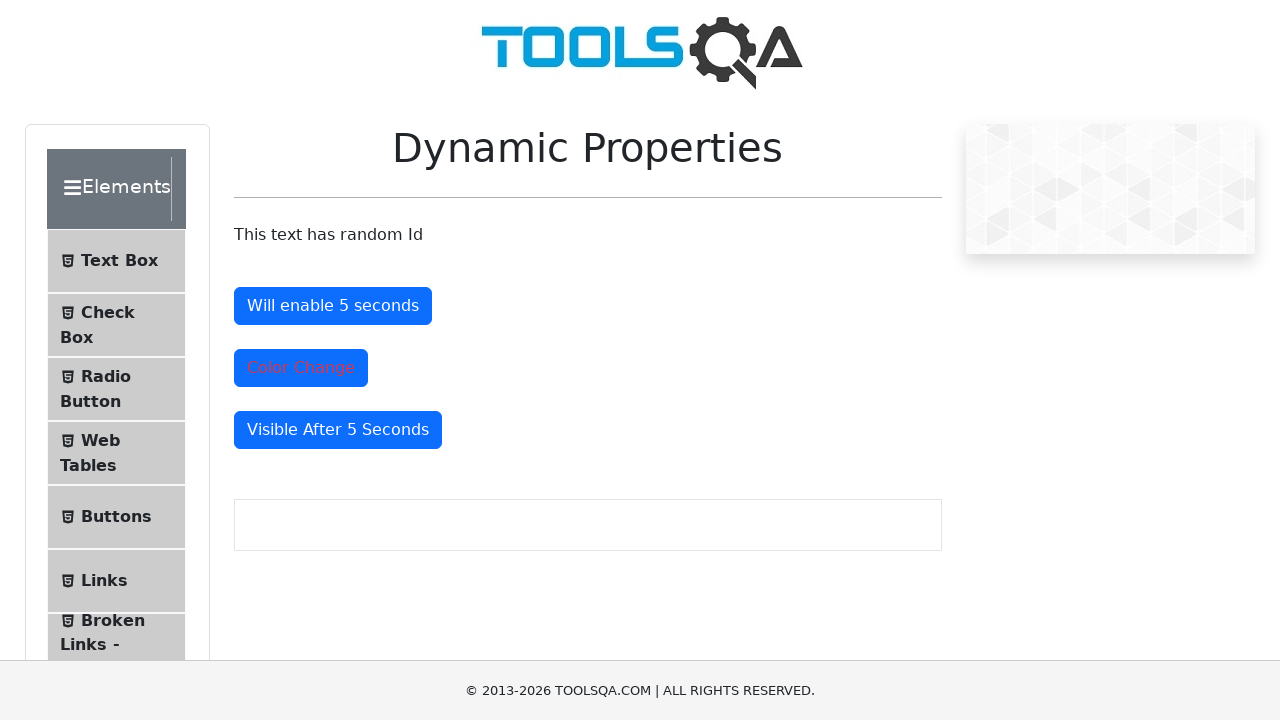

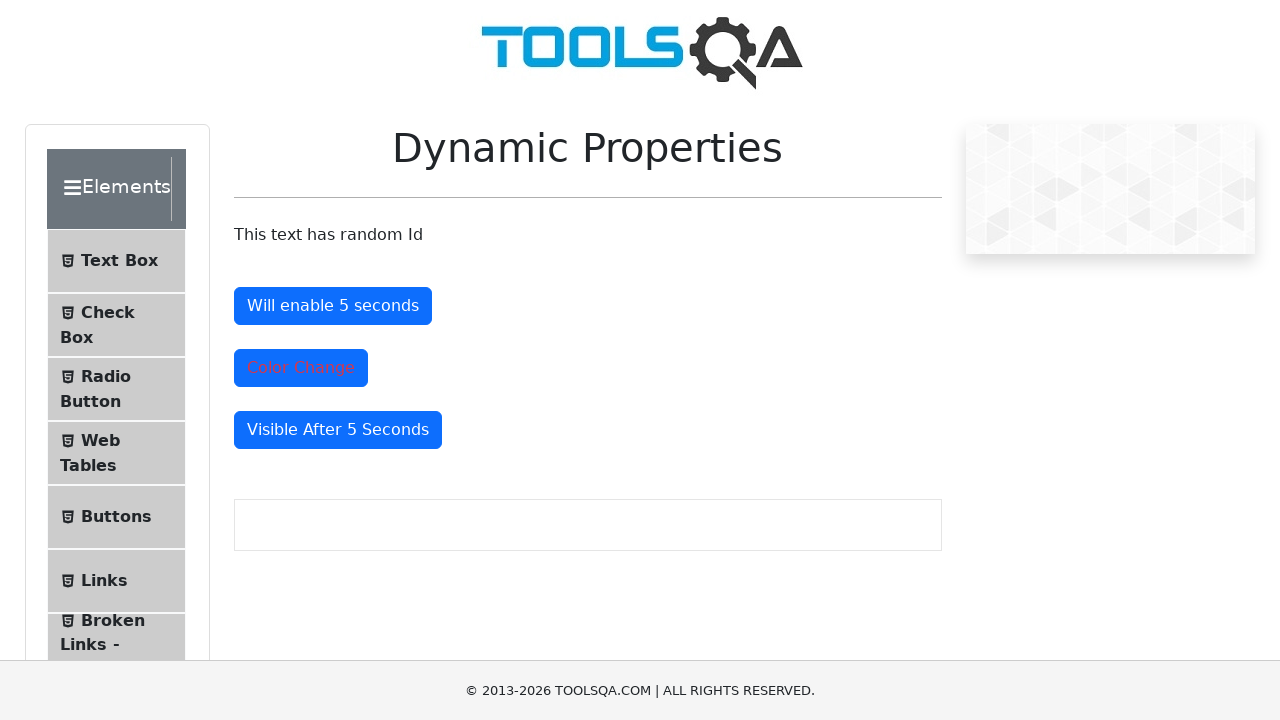